Solves a math captcha by calculating a formula based on a value from the page, then fills the answer and submits the form with robot verification checkboxes

Starting URL: http://suninjuly.github.io/math.html

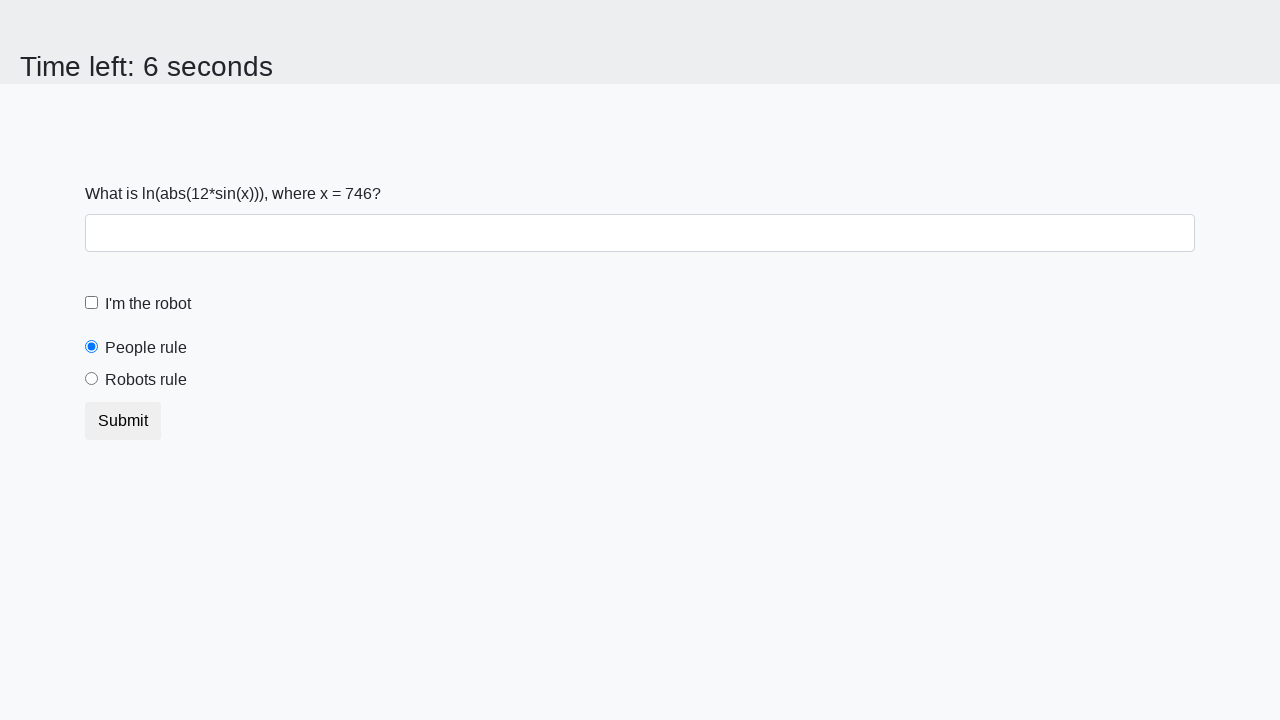

Located the input value element
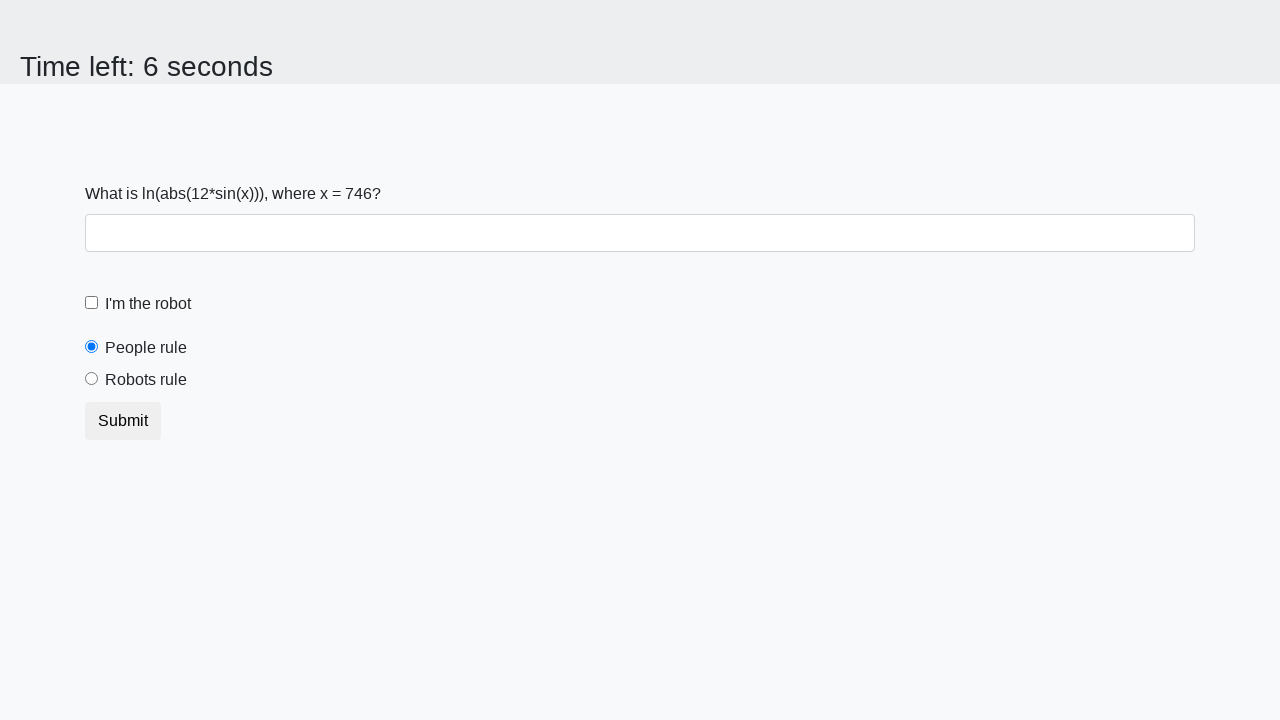

Extracted the value from the page for math calculation
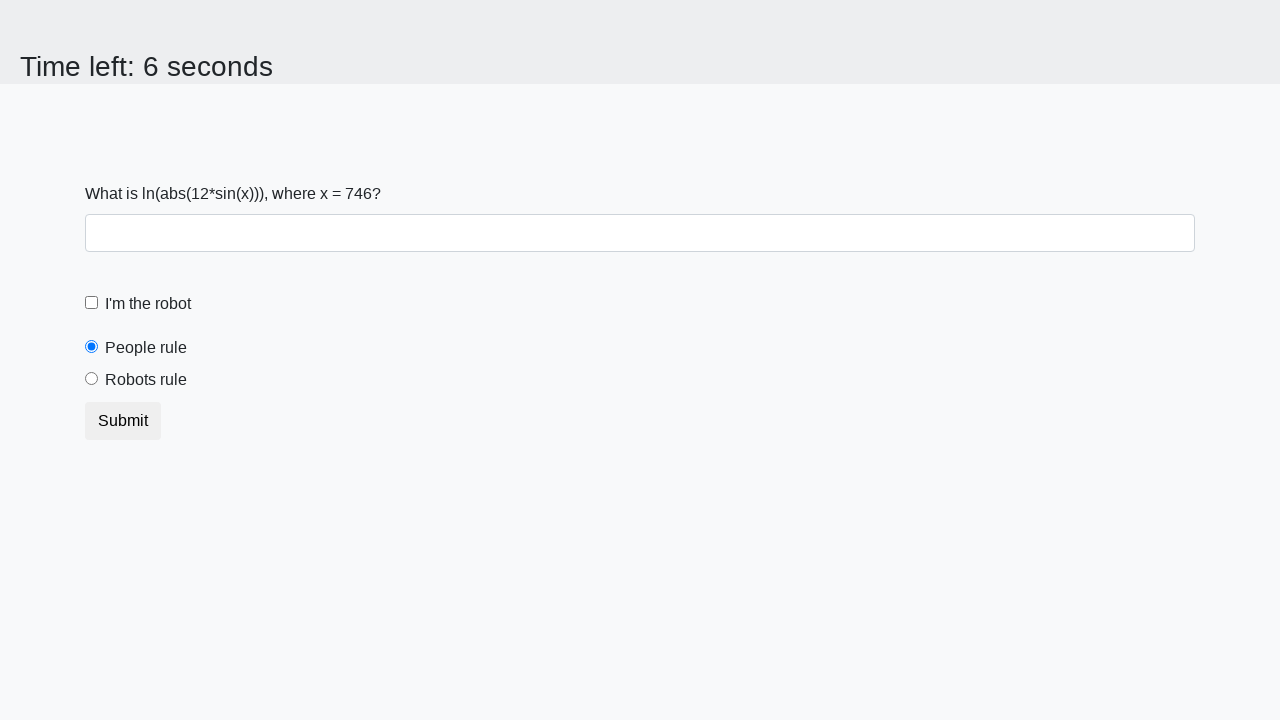

Calculated the math captcha answer: 2.4766593001089974
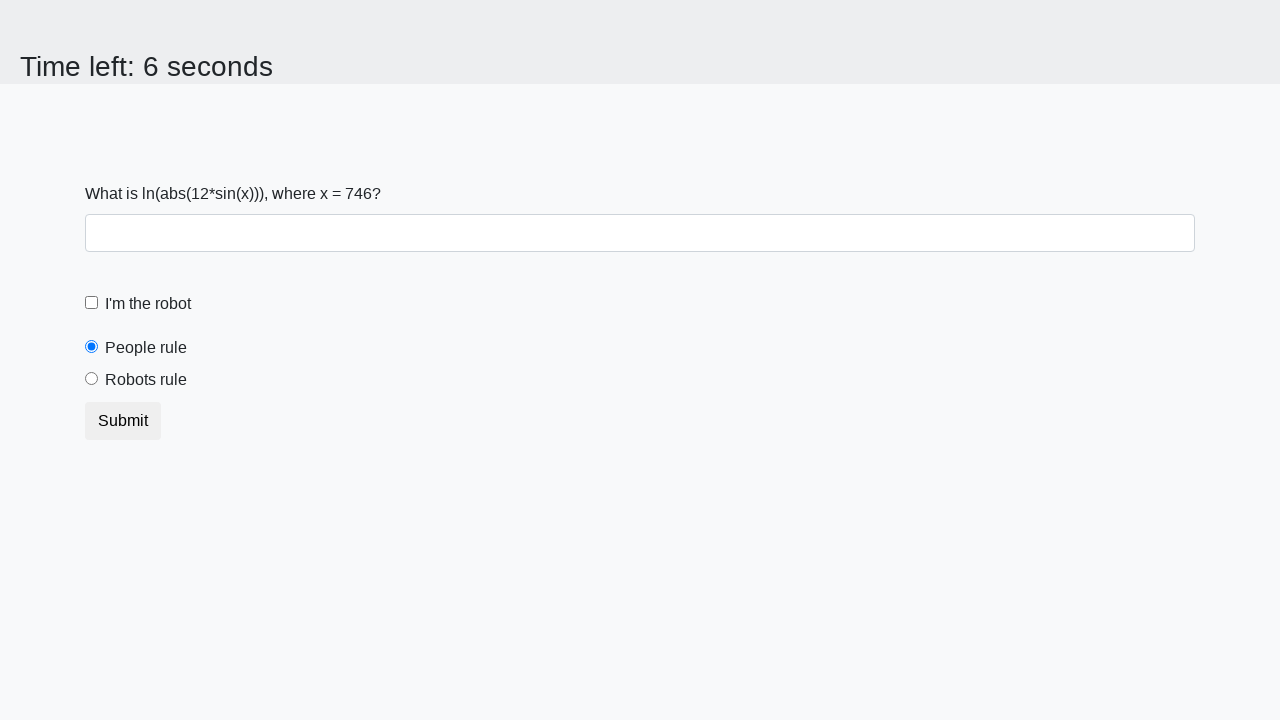

Filled the answer field with the calculated value on input >> nth=0
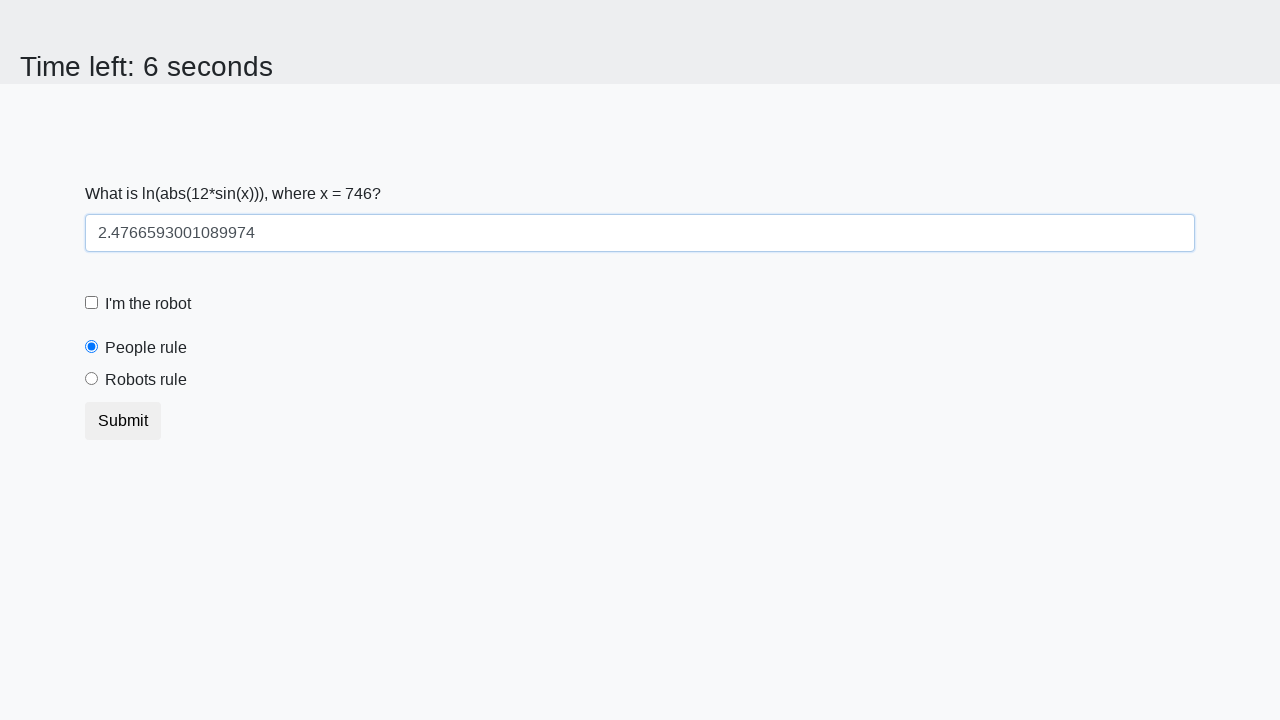

Clicked the robot verification checkbox at (92, 303) on #robotCheckbox
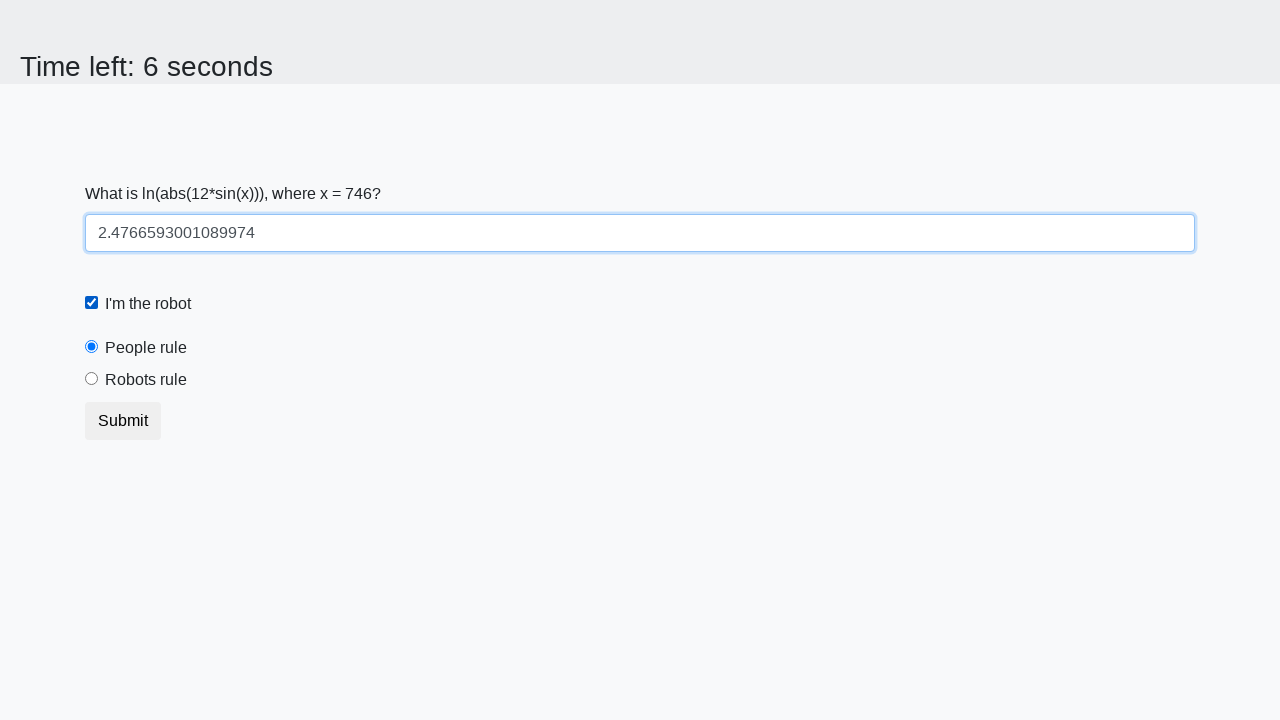

Selected the robots rule radio button at (92, 379) on #robotsRule
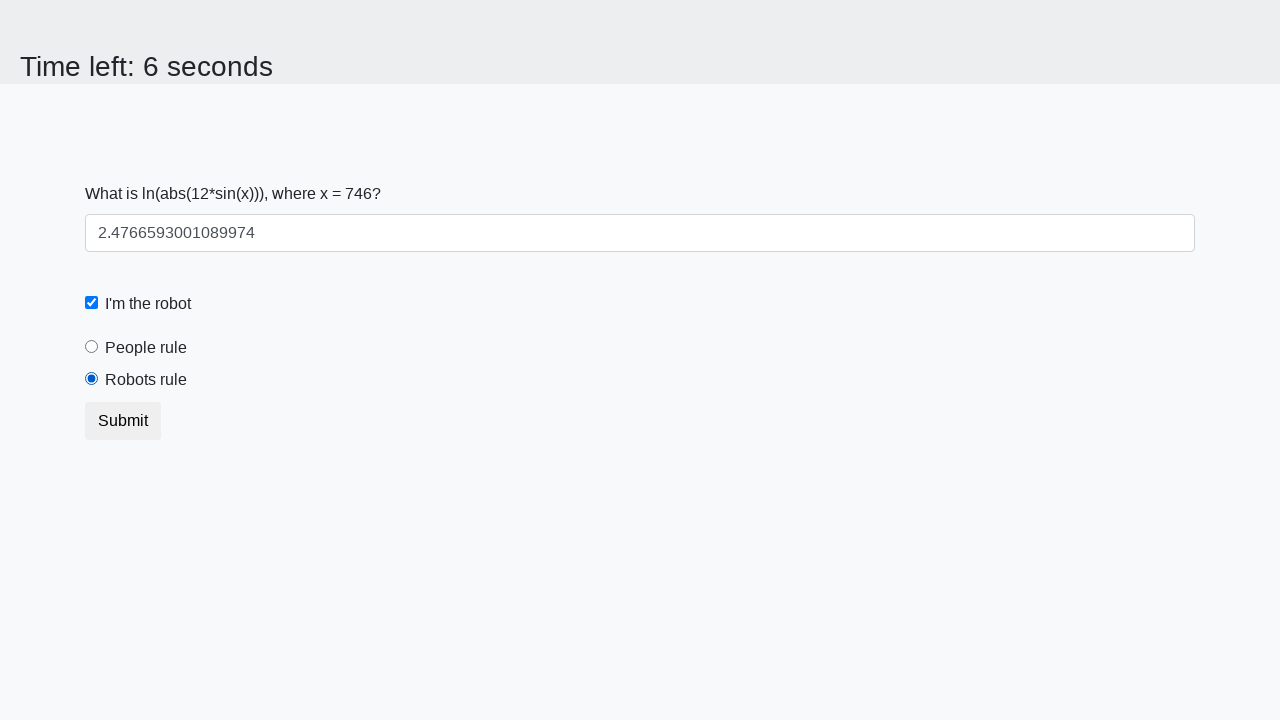

Submitted the form at (123, 421) on .btn-default
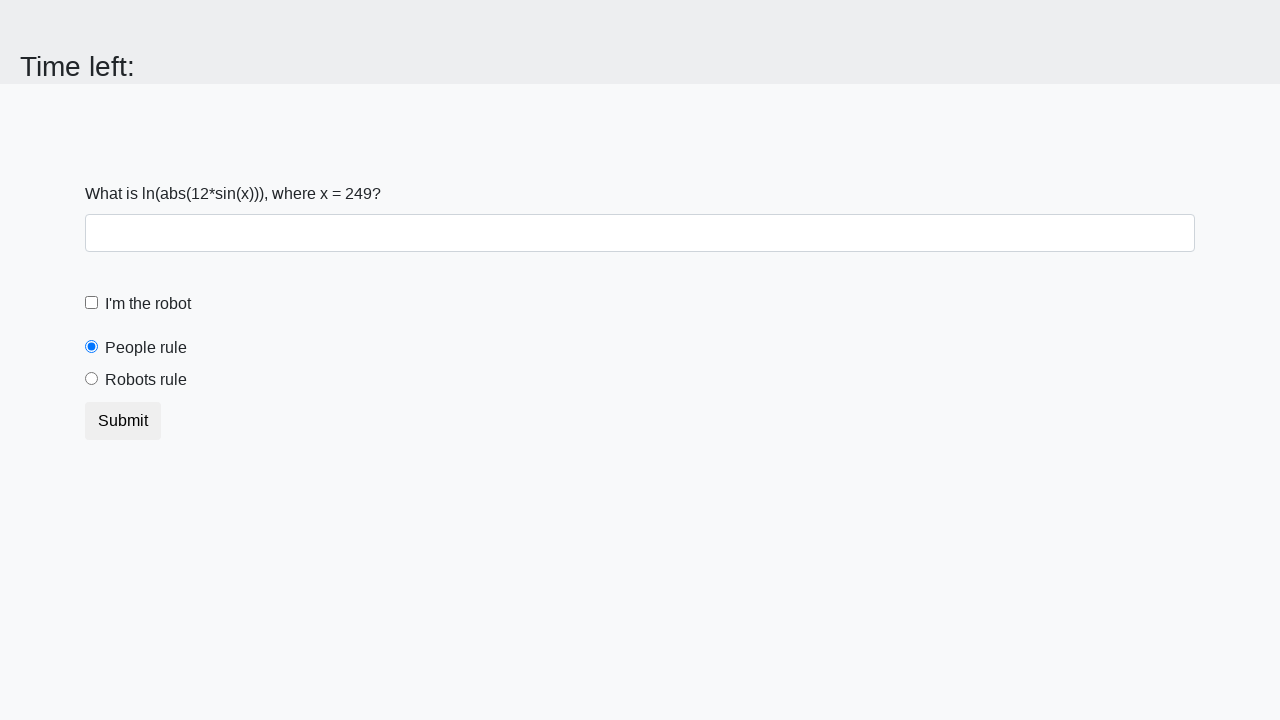

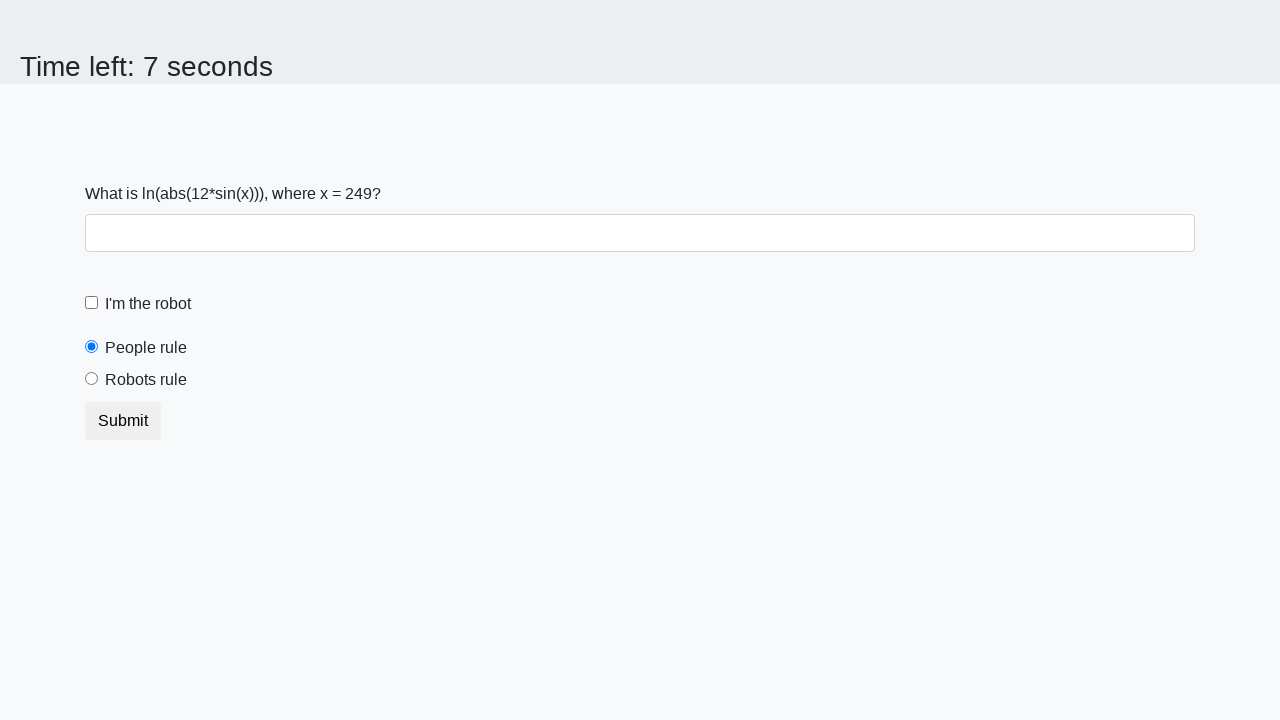